Tests clicking various API call links and navigating between new tabs opened by home links

Starting URL: https://demoqa.com/links

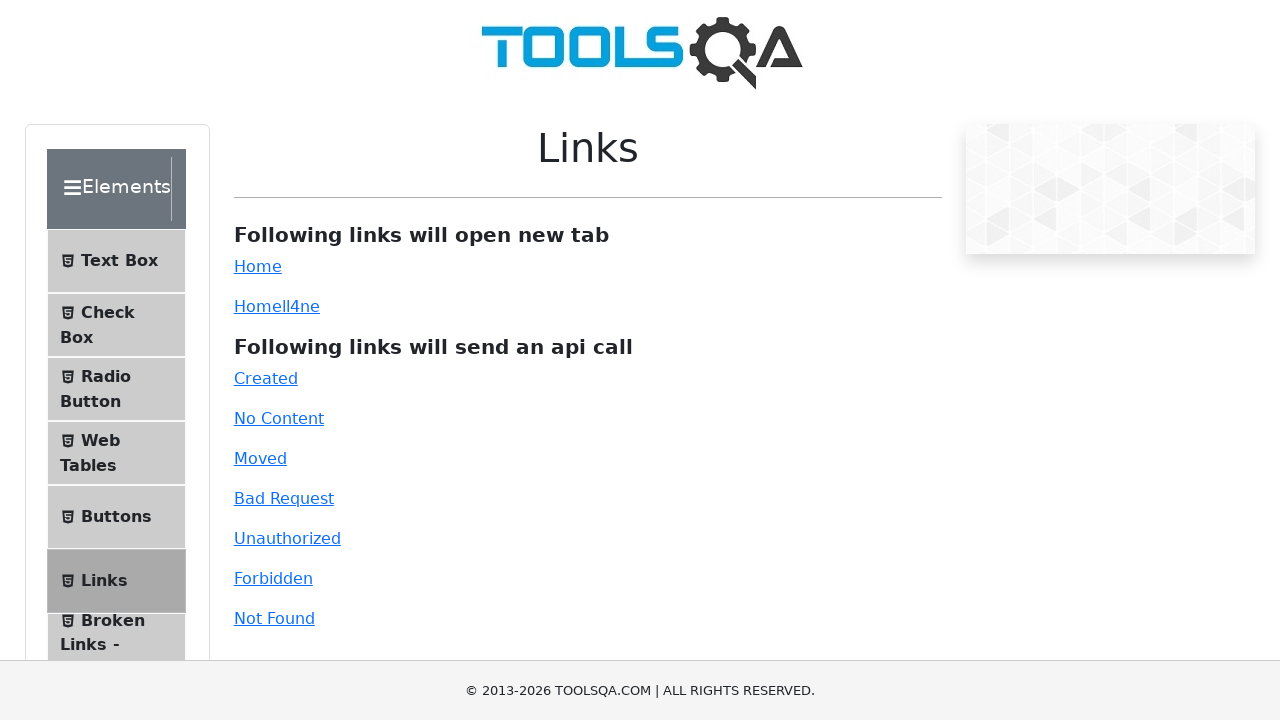

Clicked 'Created' API call link at (266, 378) on text=Created
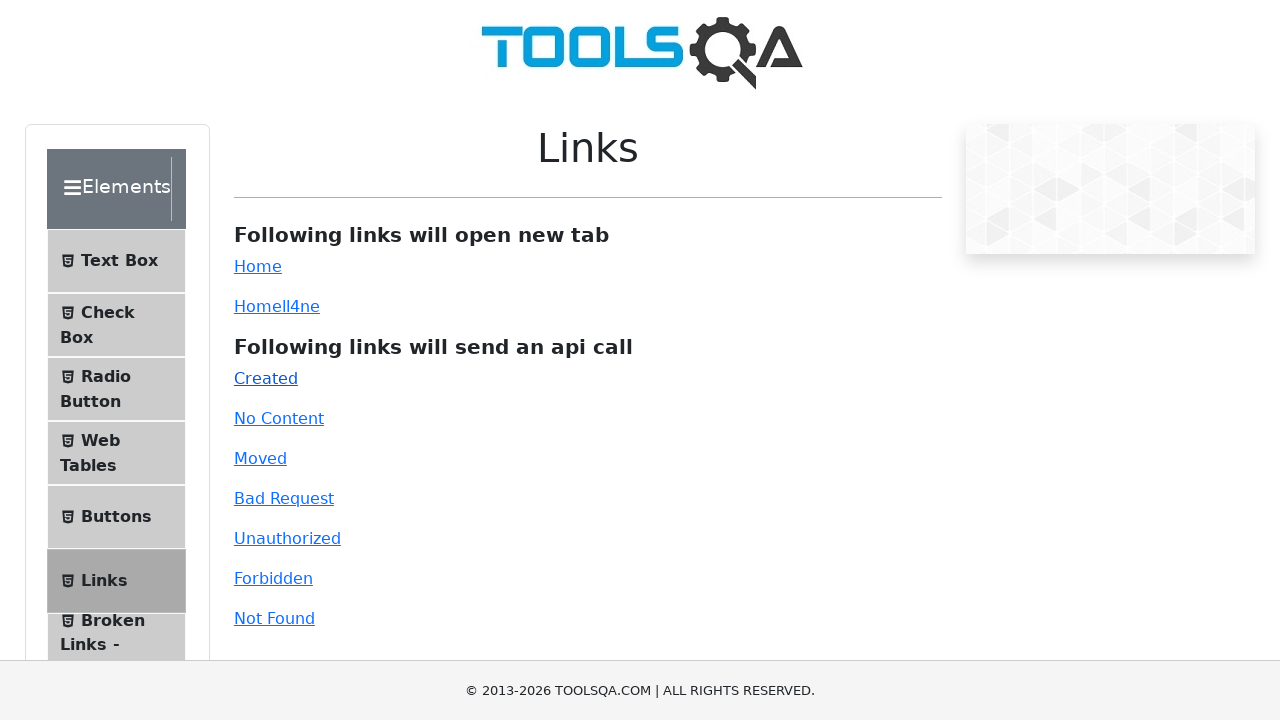

Link response loaded after clicking Created
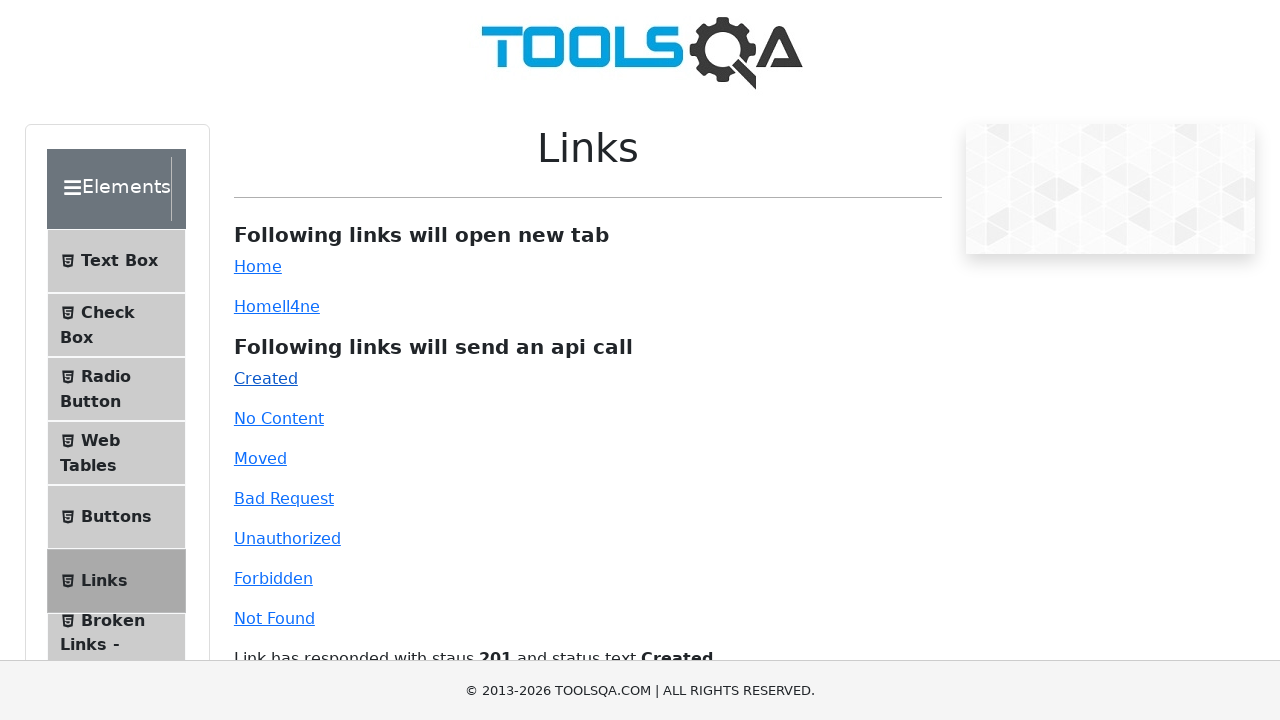

Clicked Home link, new tab opened at (258, 266) on text=Home
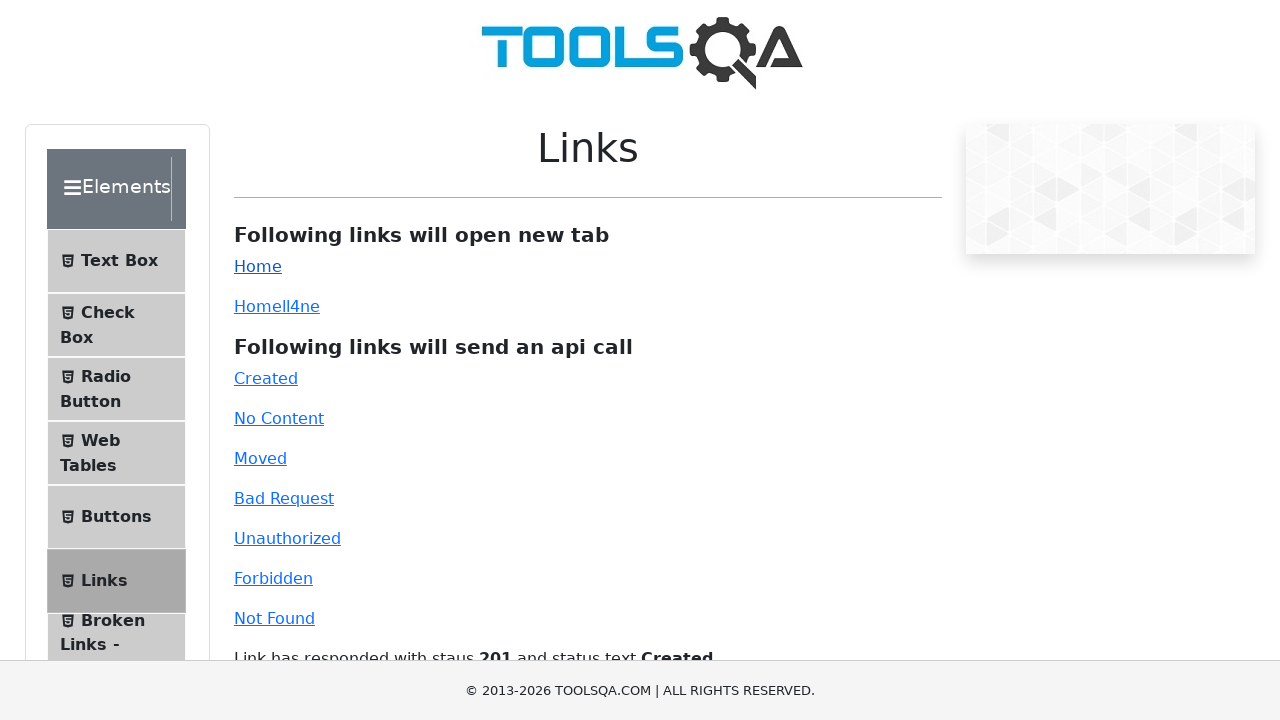

Closed new Home tab
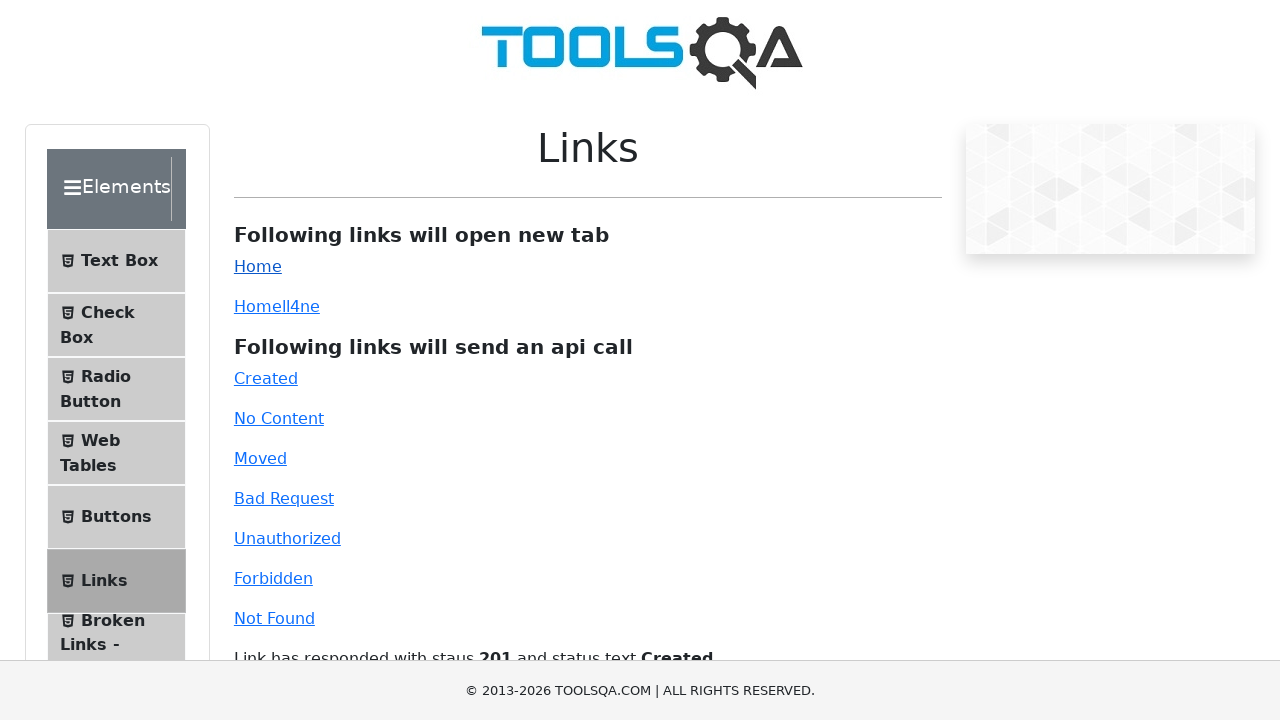

Clicked dynamic Home link, new tab opened at (258, 306) on #dynamicLink
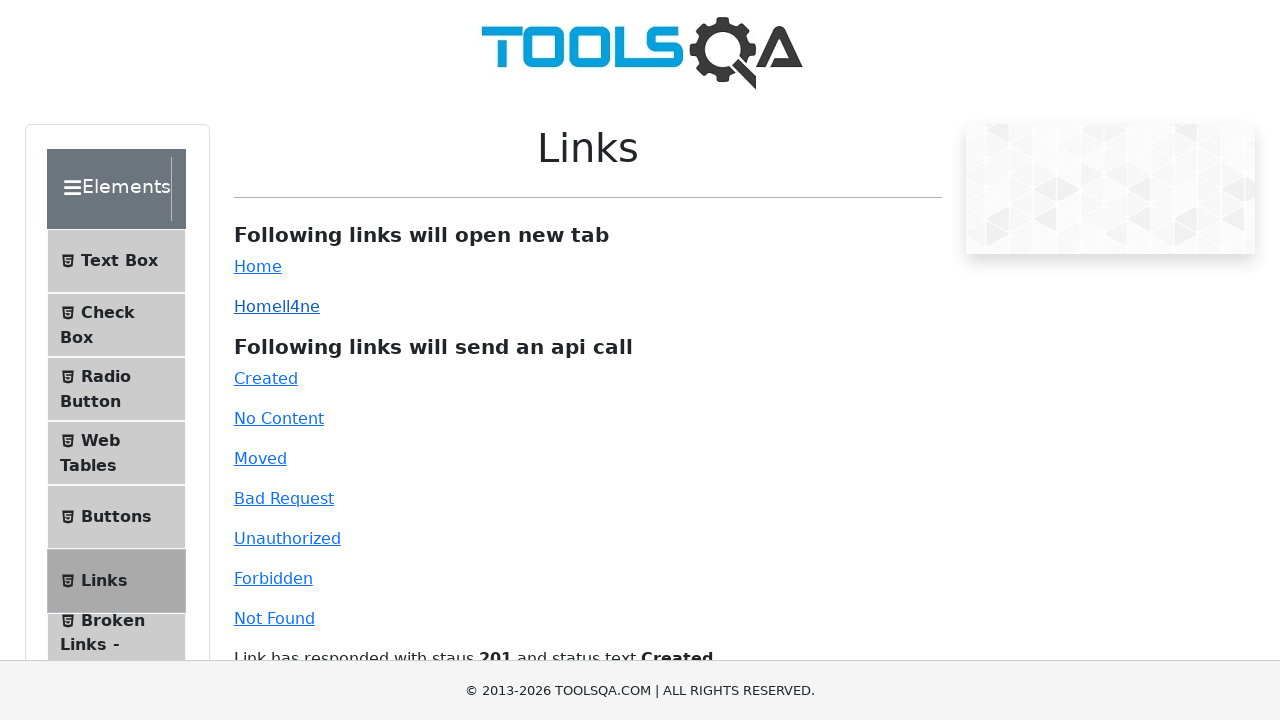

Closed new dynamic Home tab
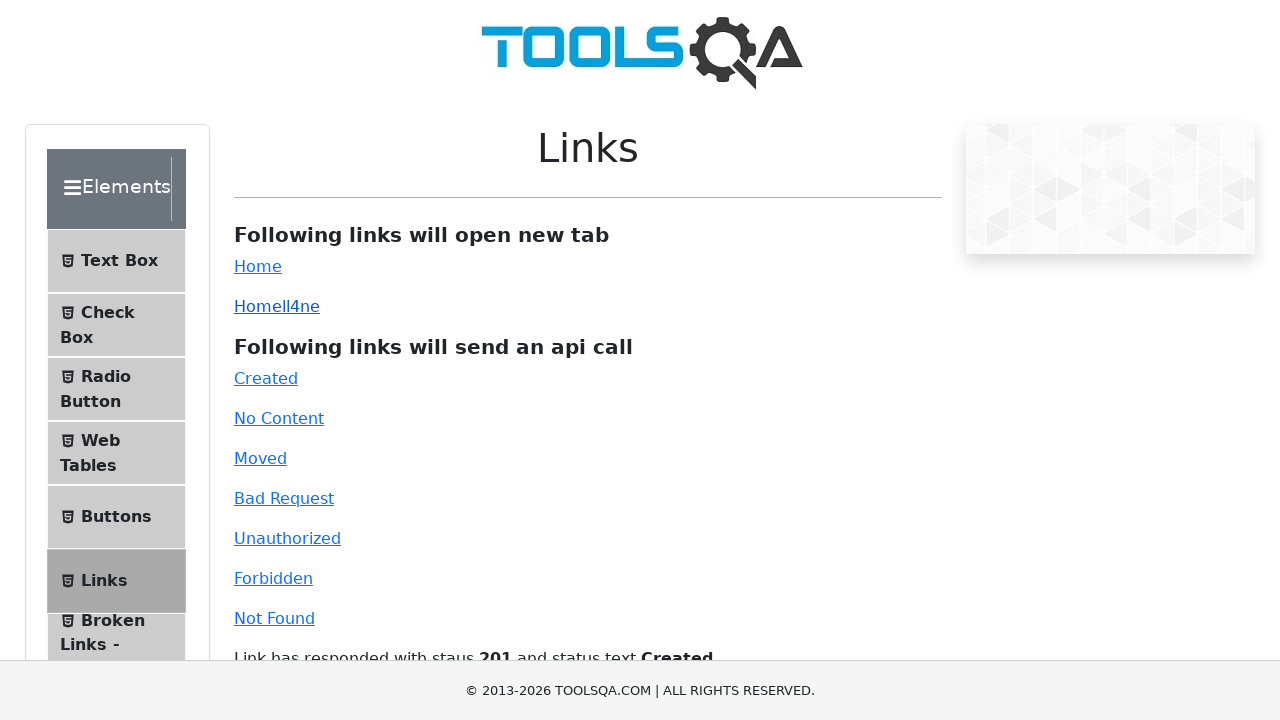

Clicked 'No Content' API call link at (279, 418) on text=No Content
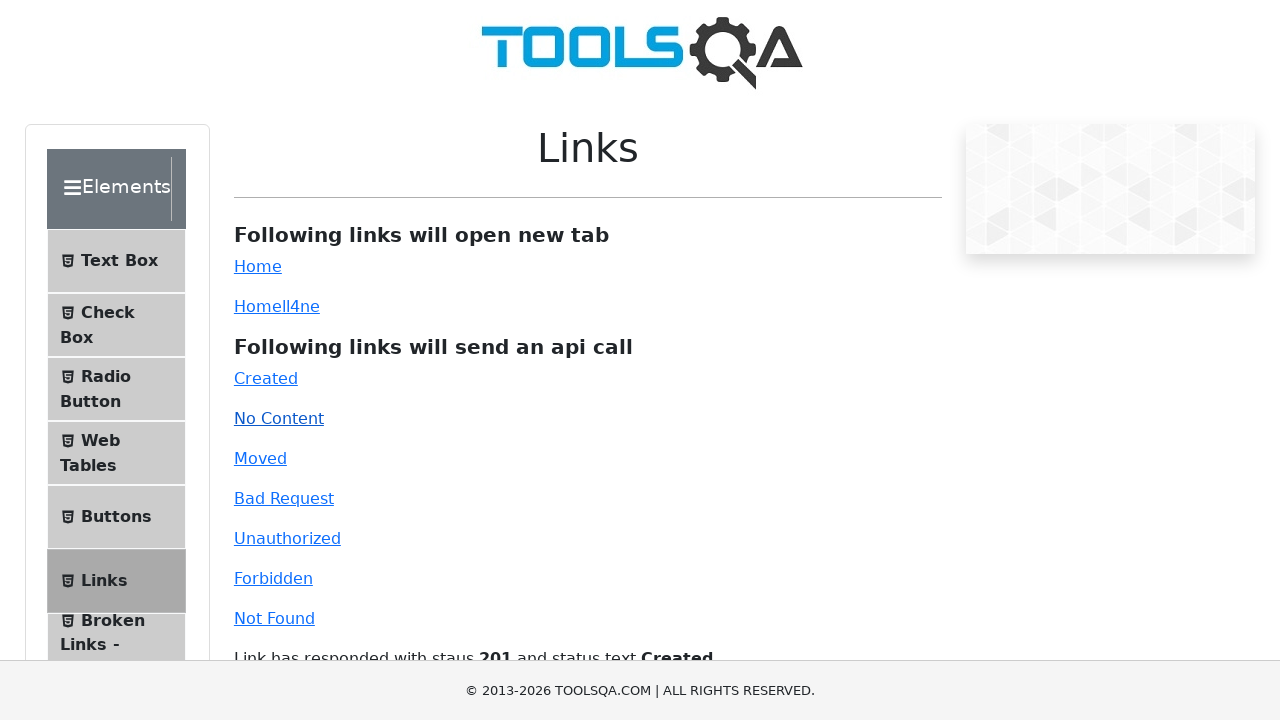

Link response loaded after clicking No Content
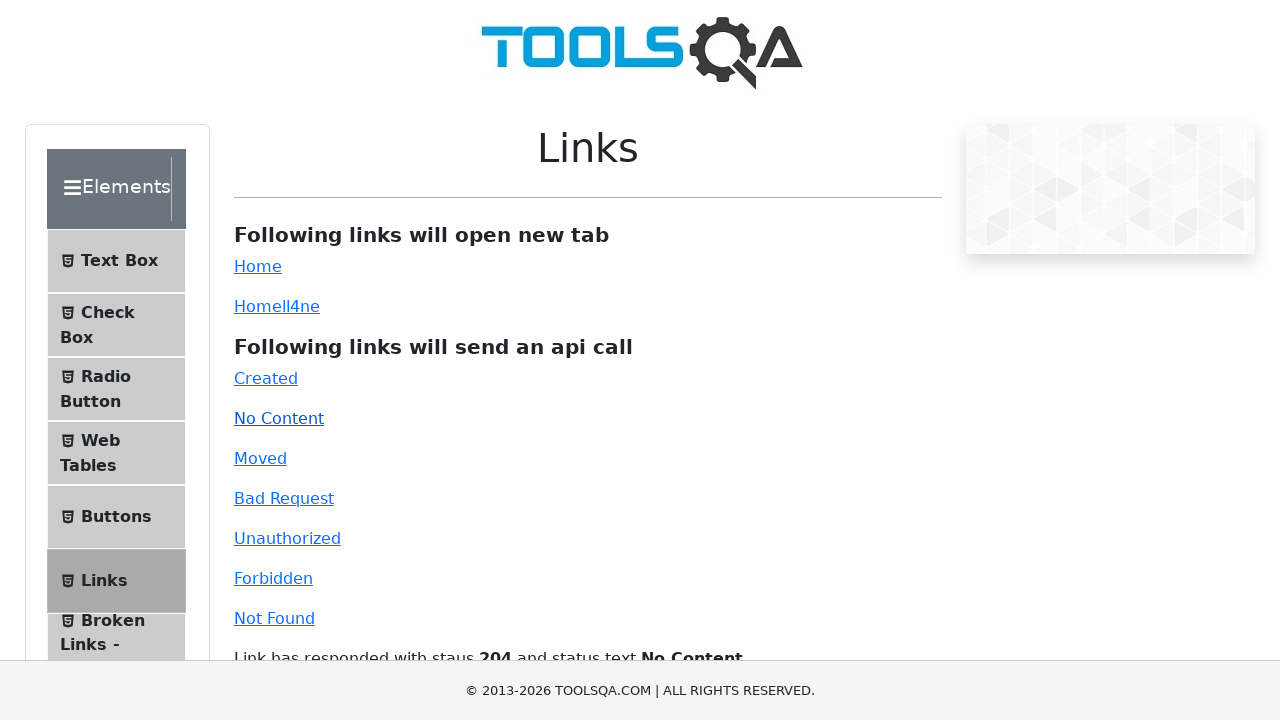

Clicked 'Moved' API call link at (260, 458) on text=Moved
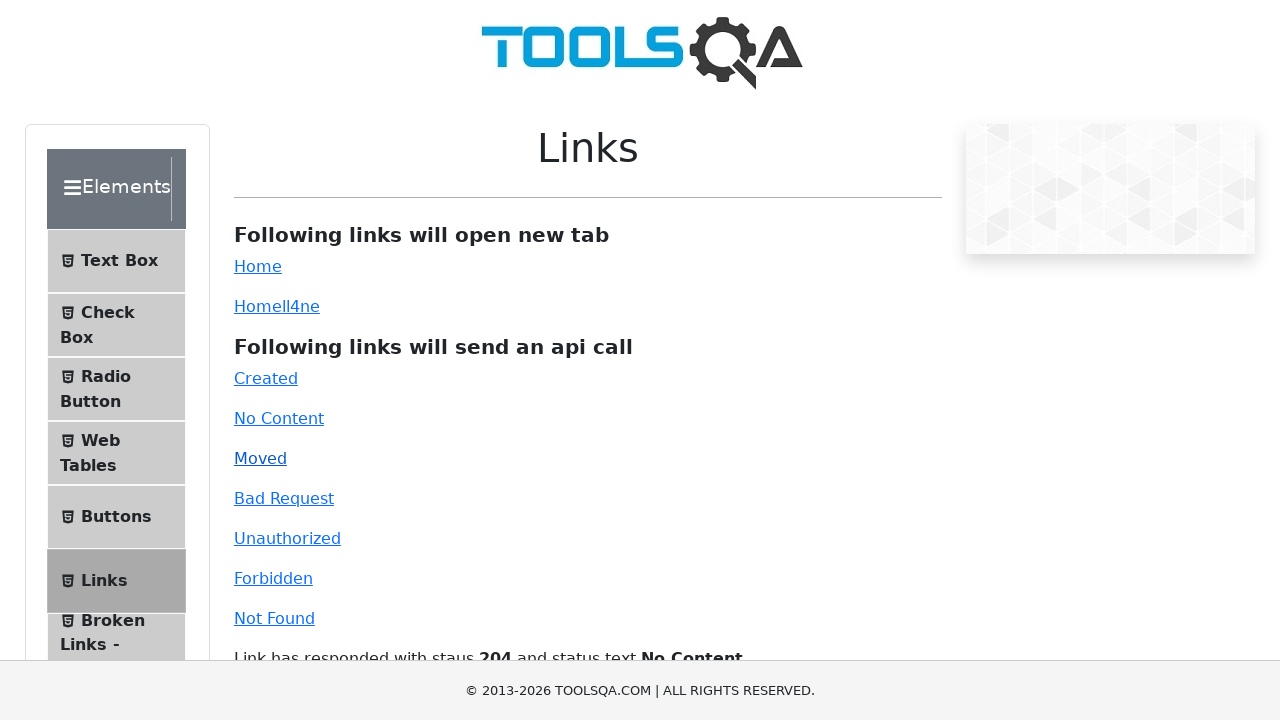

Link response loaded after clicking Moved
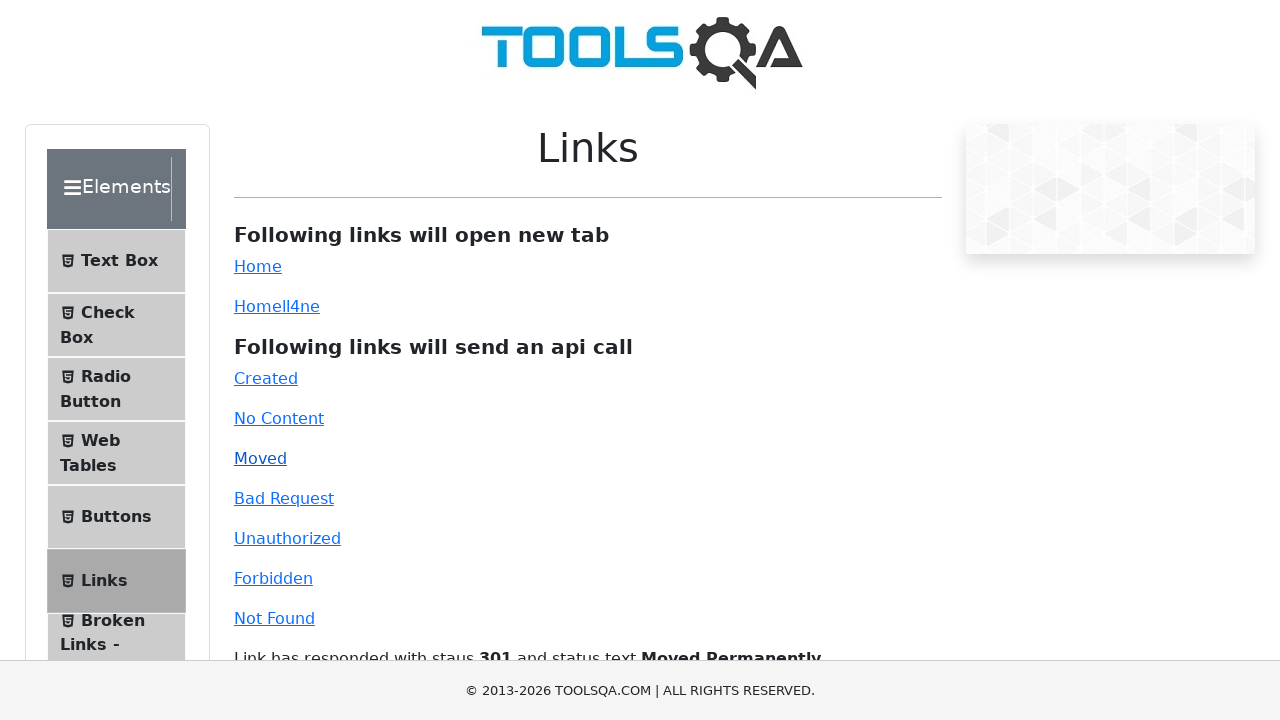

Clicked 'Bad Request' API call link at (284, 498) on text=Bad Request
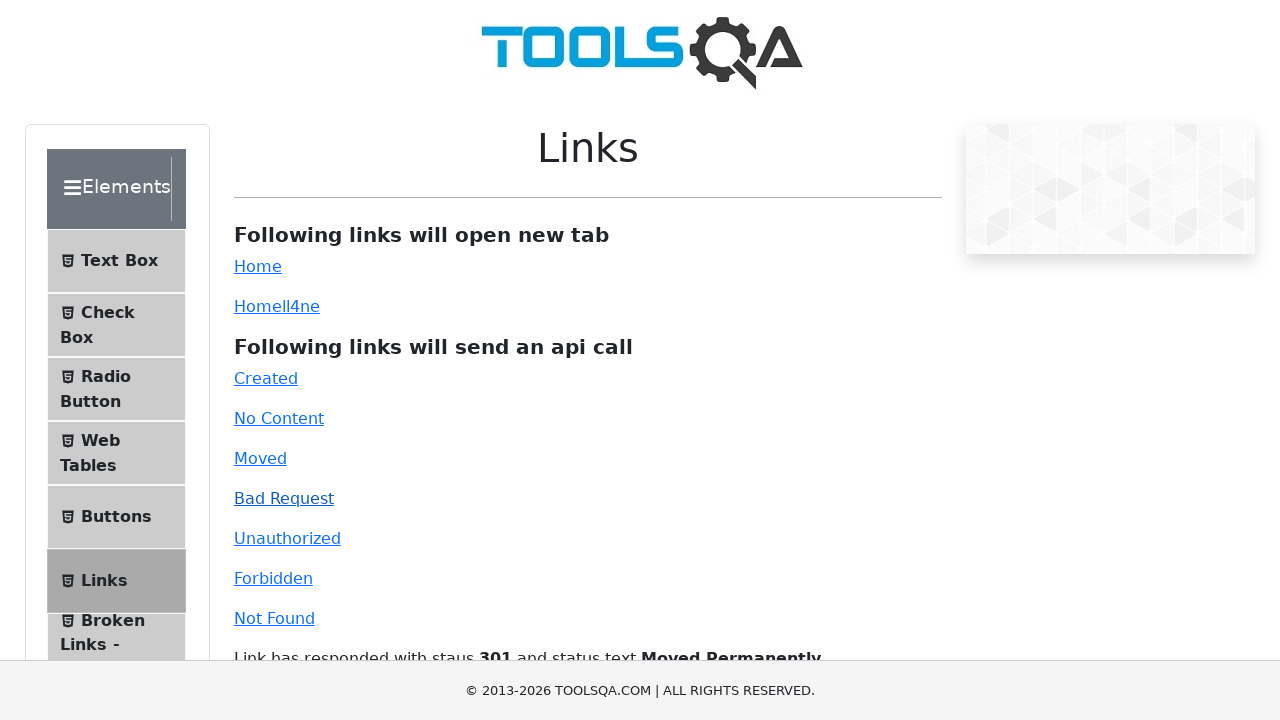

Link response loaded after clicking Bad Request
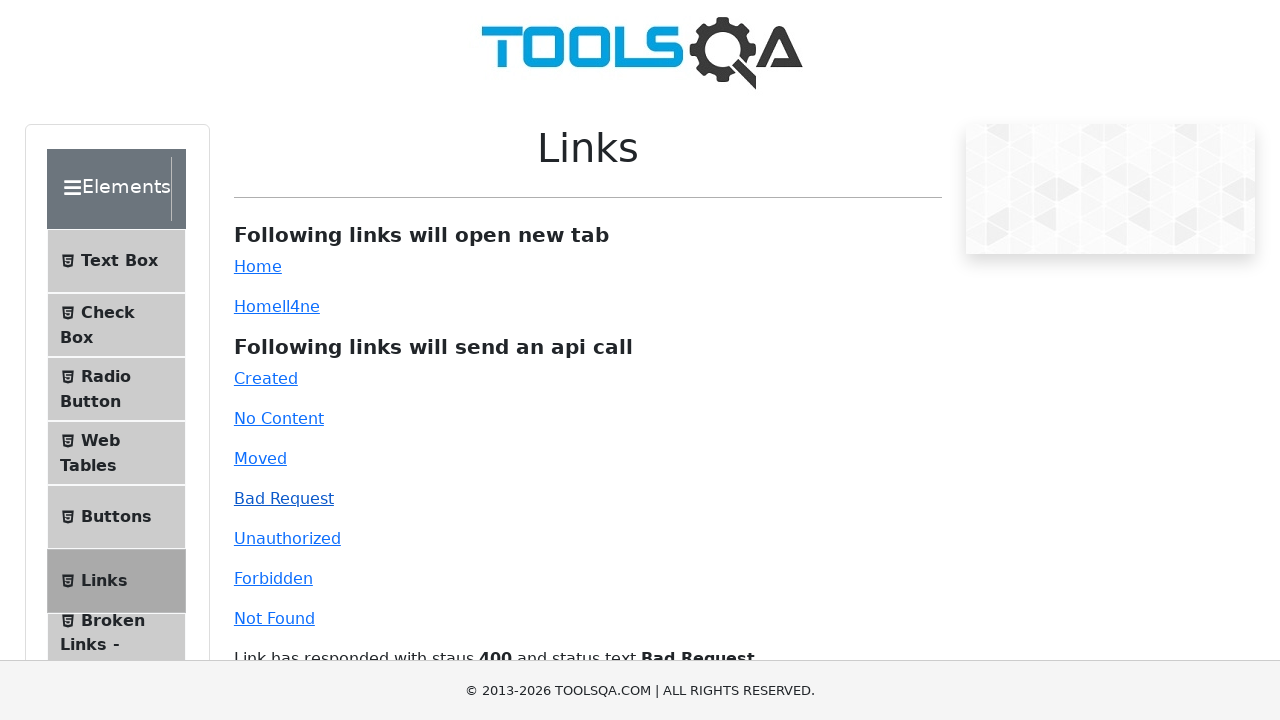

Clicked 'Unauthorized' API call link at (287, 538) on text=Unauthorized
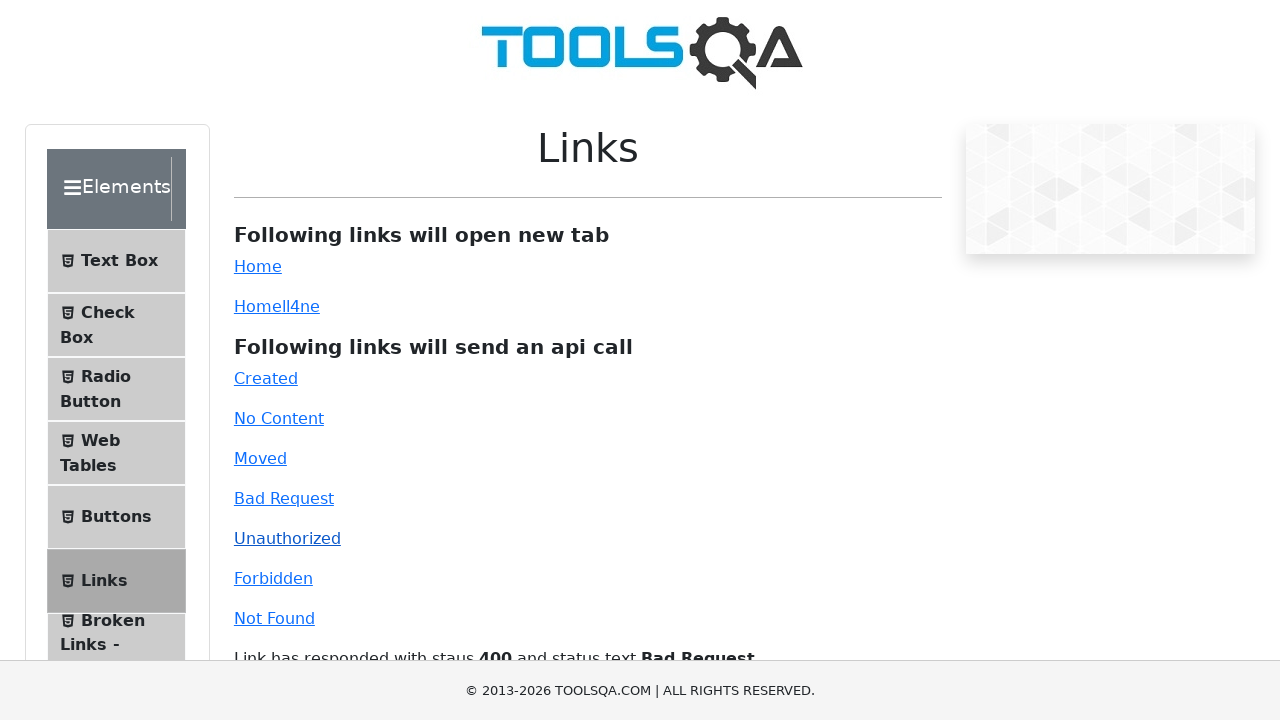

Link response loaded after clicking Unauthorized
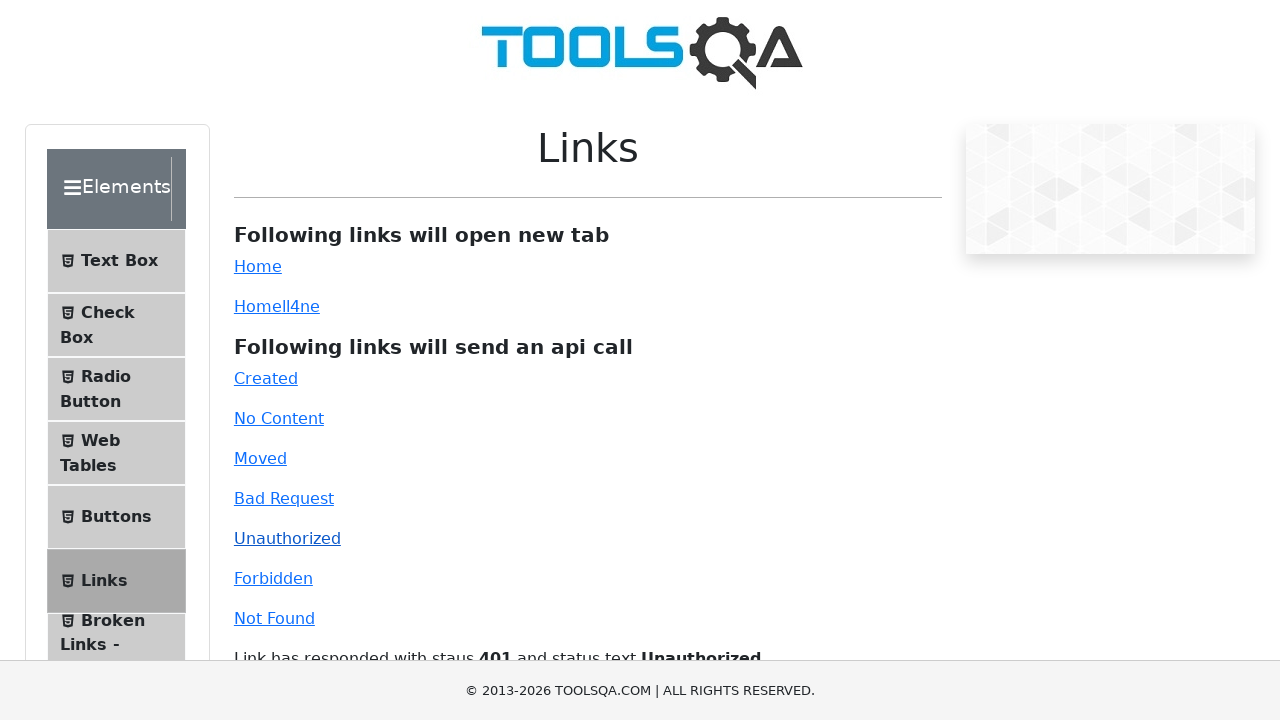

Clicked 'Forbidden' API call link at (273, 578) on text=Forbidden
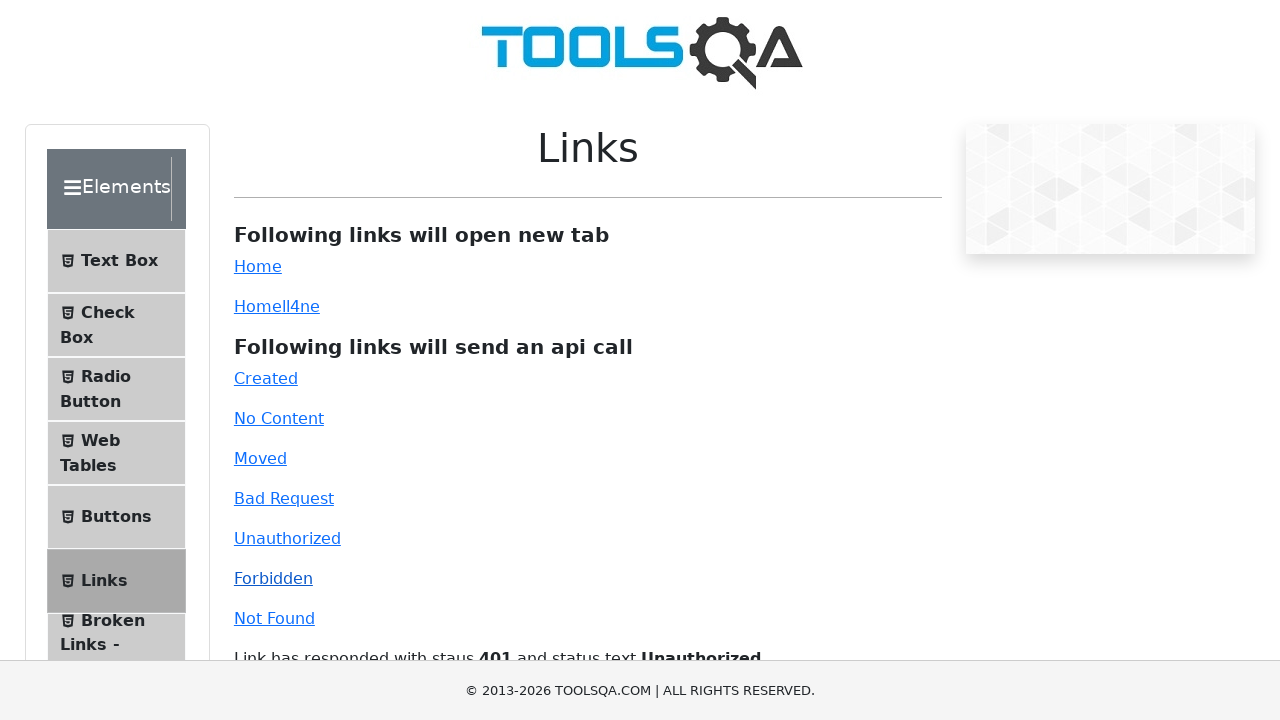

Link response loaded after clicking Forbidden
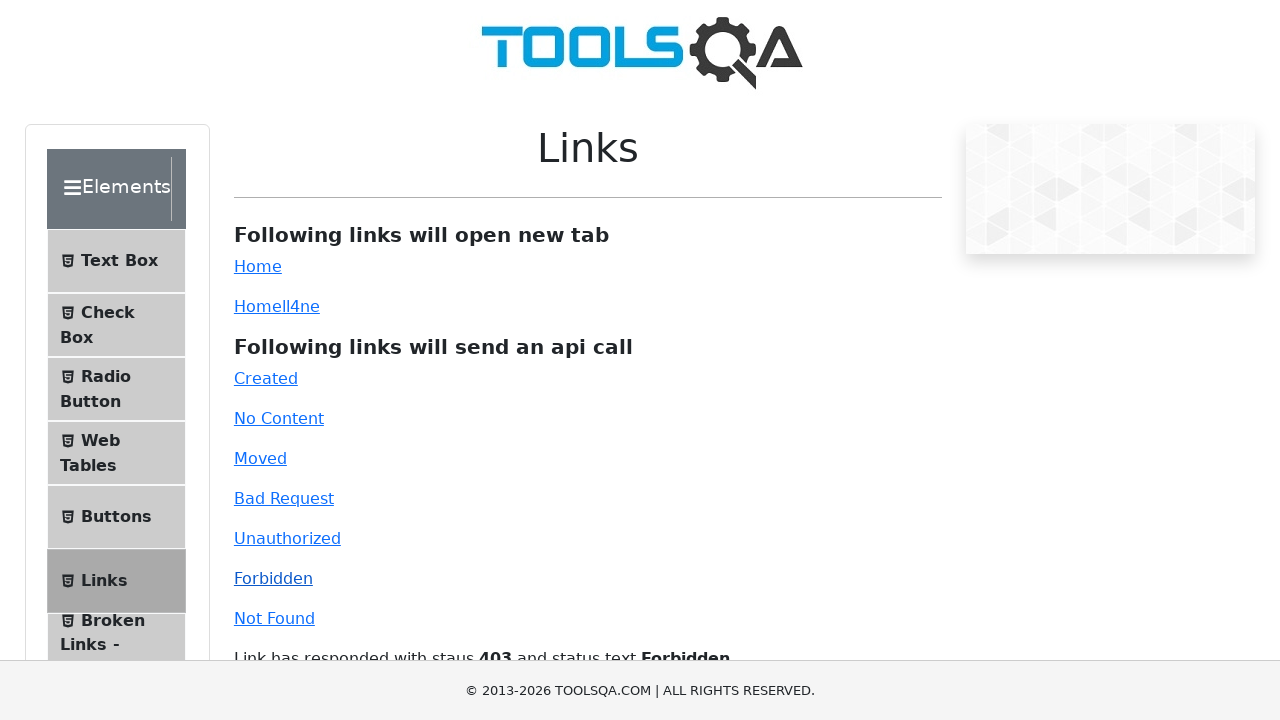

Clicked 'Not Found' API call link at (274, 618) on text=Not Found
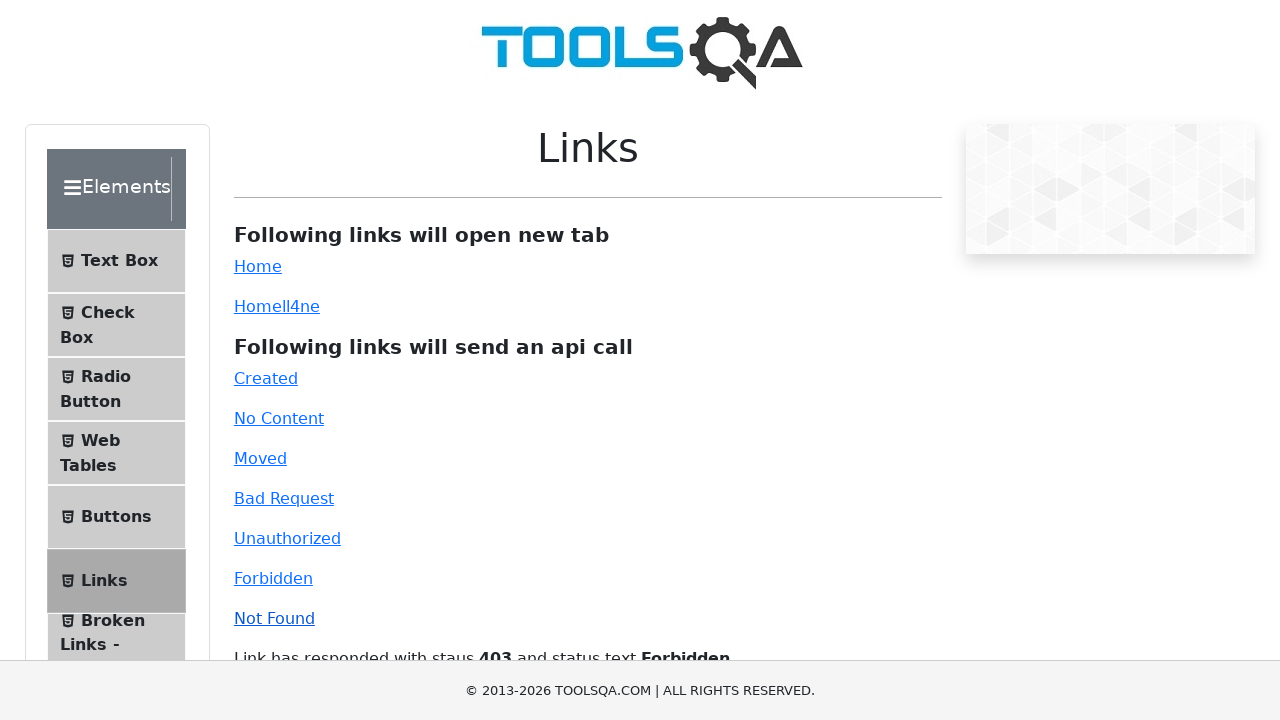

Link response loaded after clicking Not Found
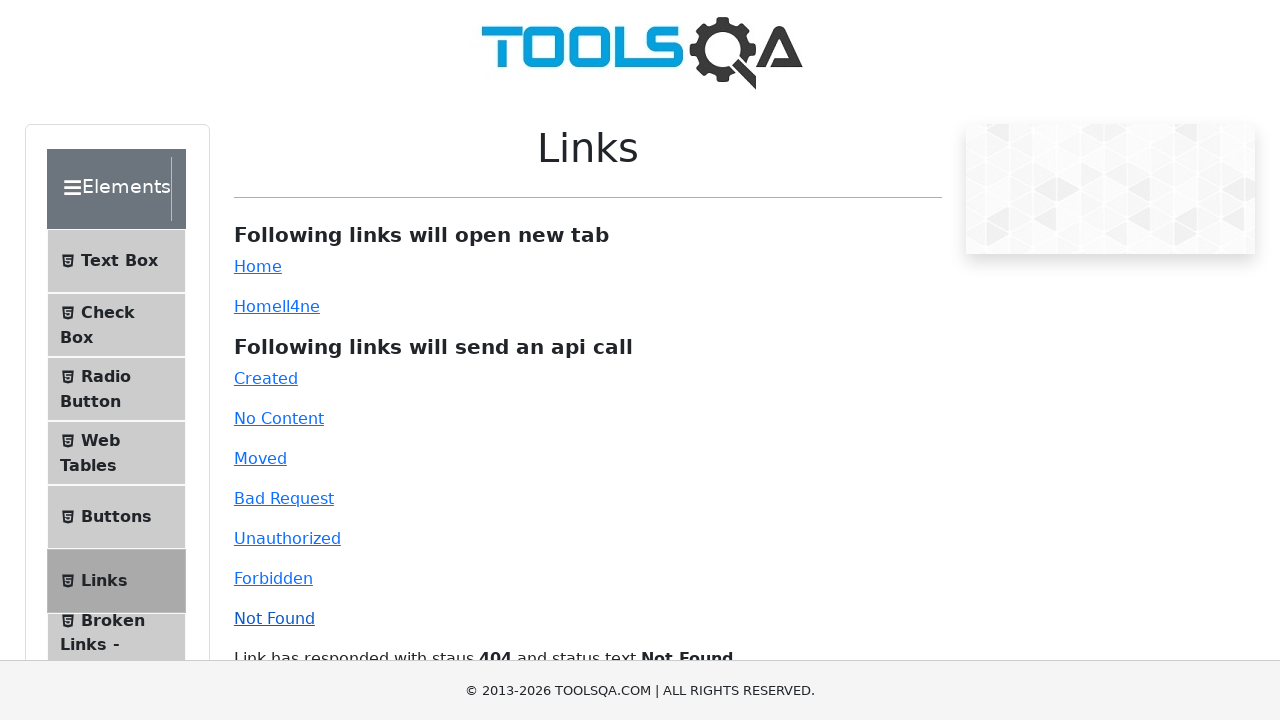

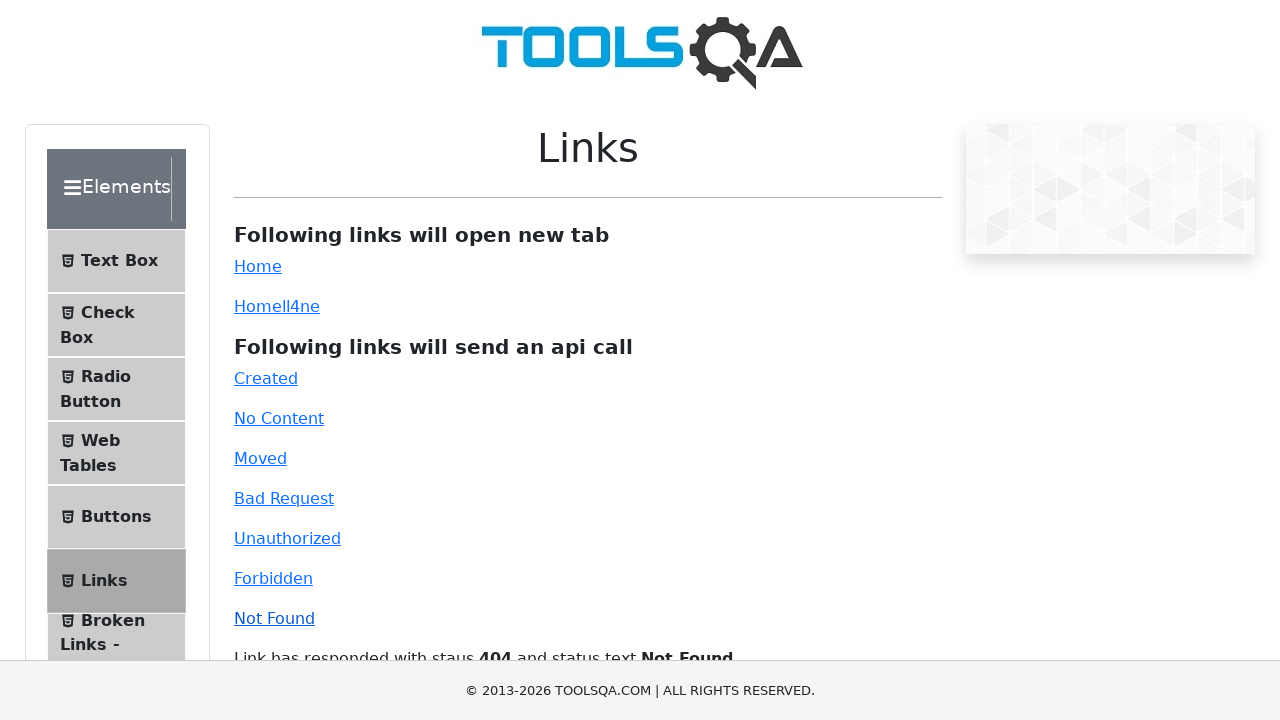